Tests a signup/contact form by filling in first name, last name, and email fields, then submitting the form

Starting URL: http://secure-retreat-92358.herokuapp.com/

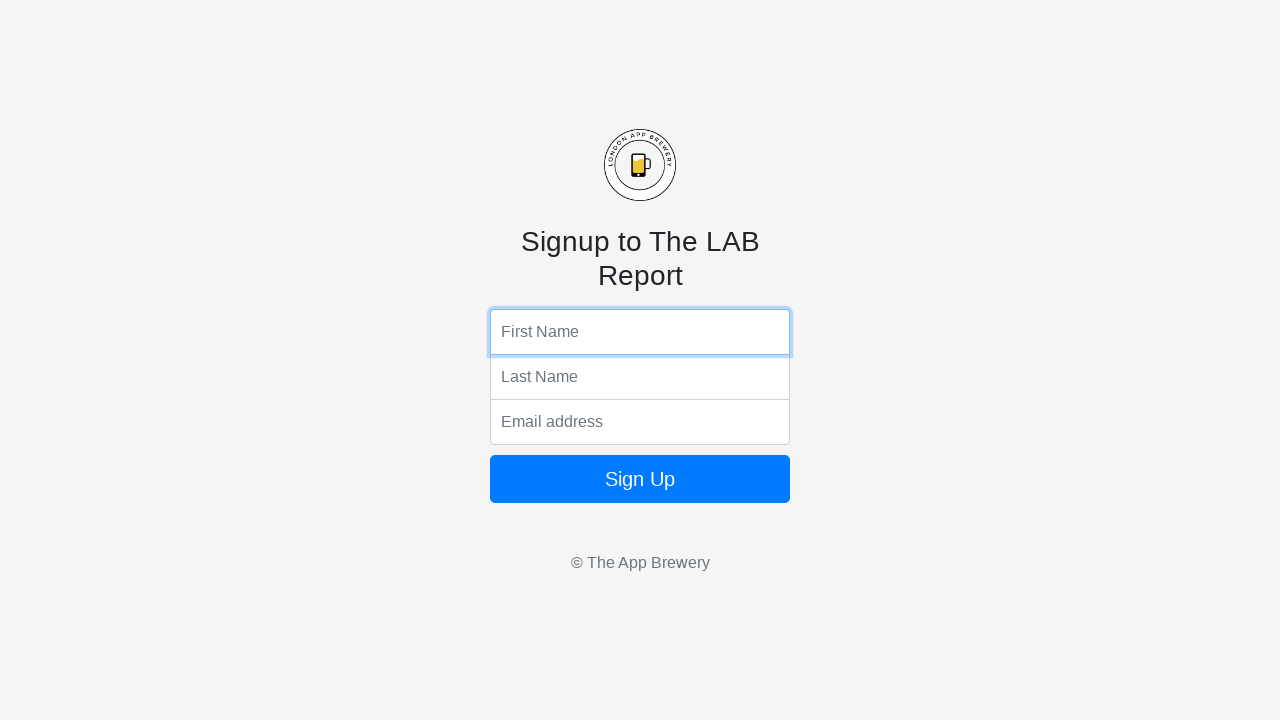

Filled first name field with 'Marcus' on input[name='fName']
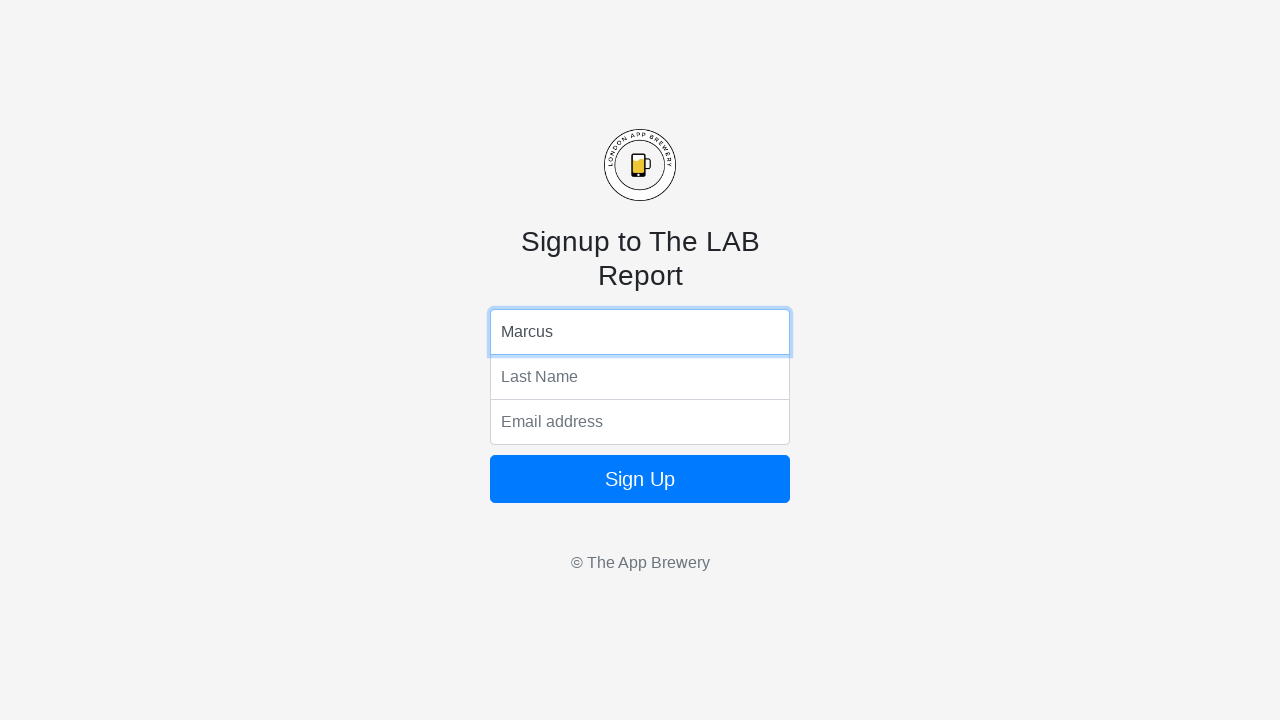

Filled last name field with 'Thompson' on input[name='lName']
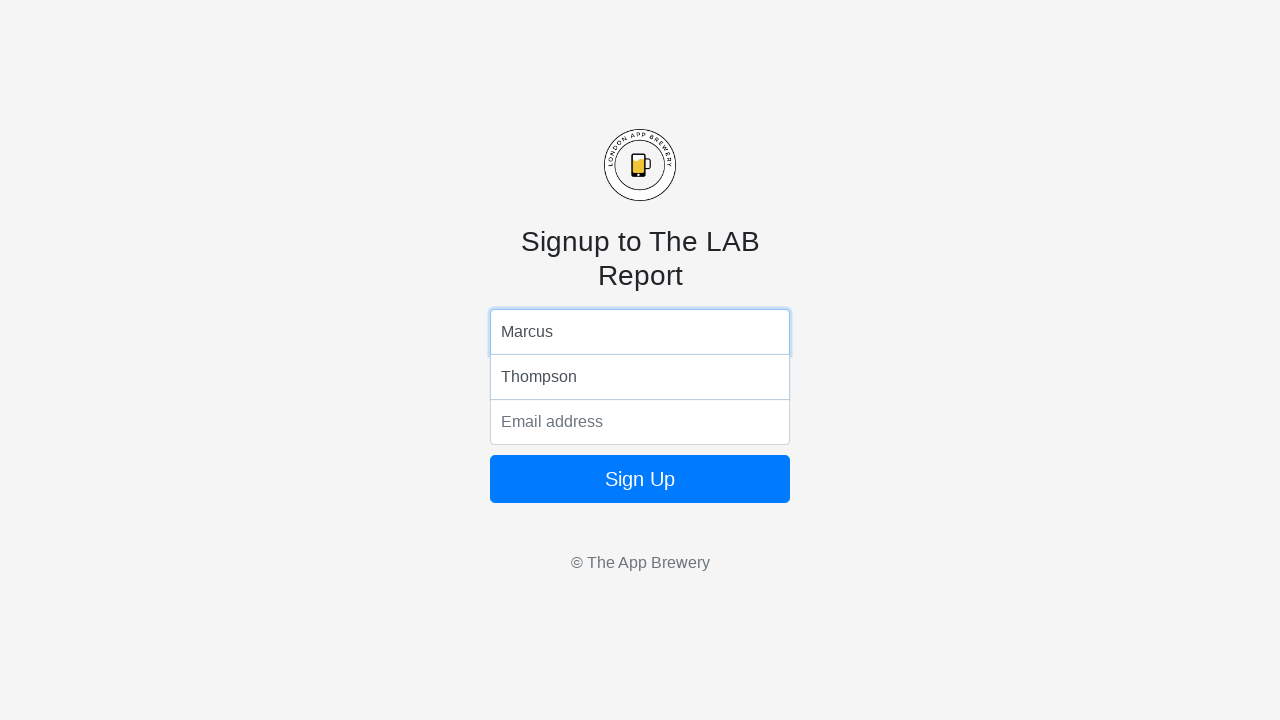

Filled email field with 'marcus.thompson@example.com' on input[name='email']
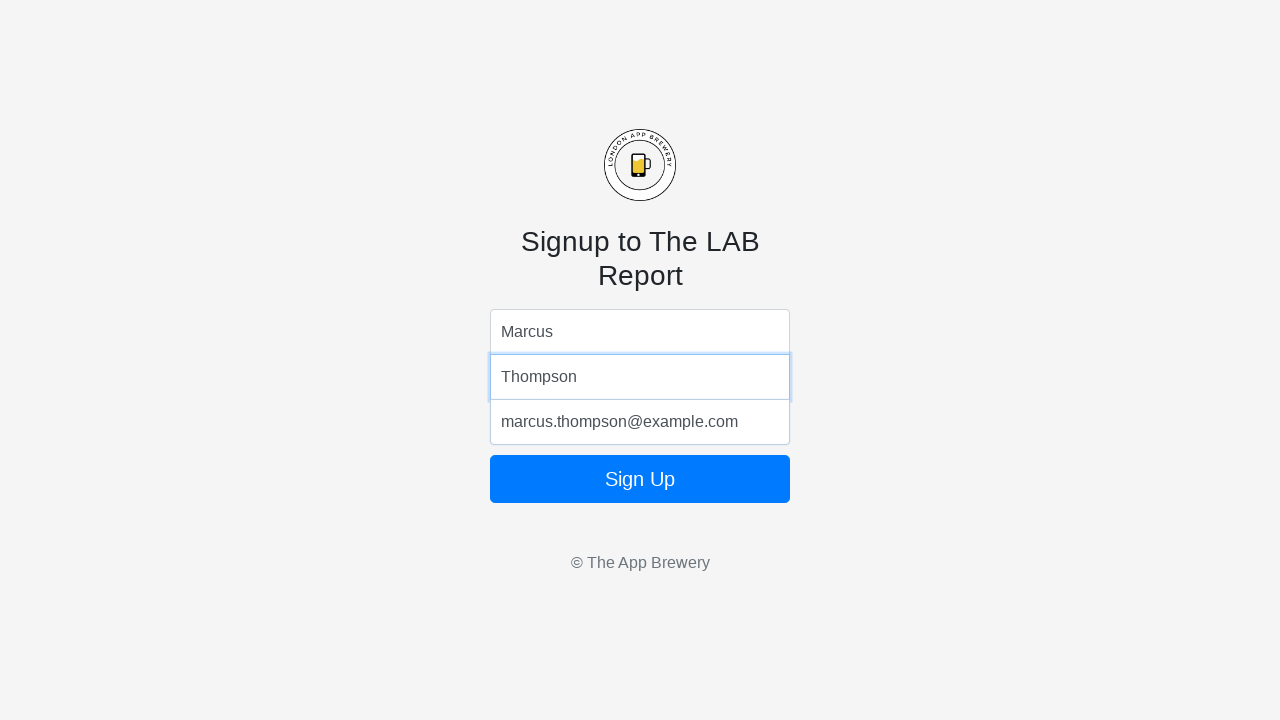

Clicked submit button to submit the form at (640, 479) on button
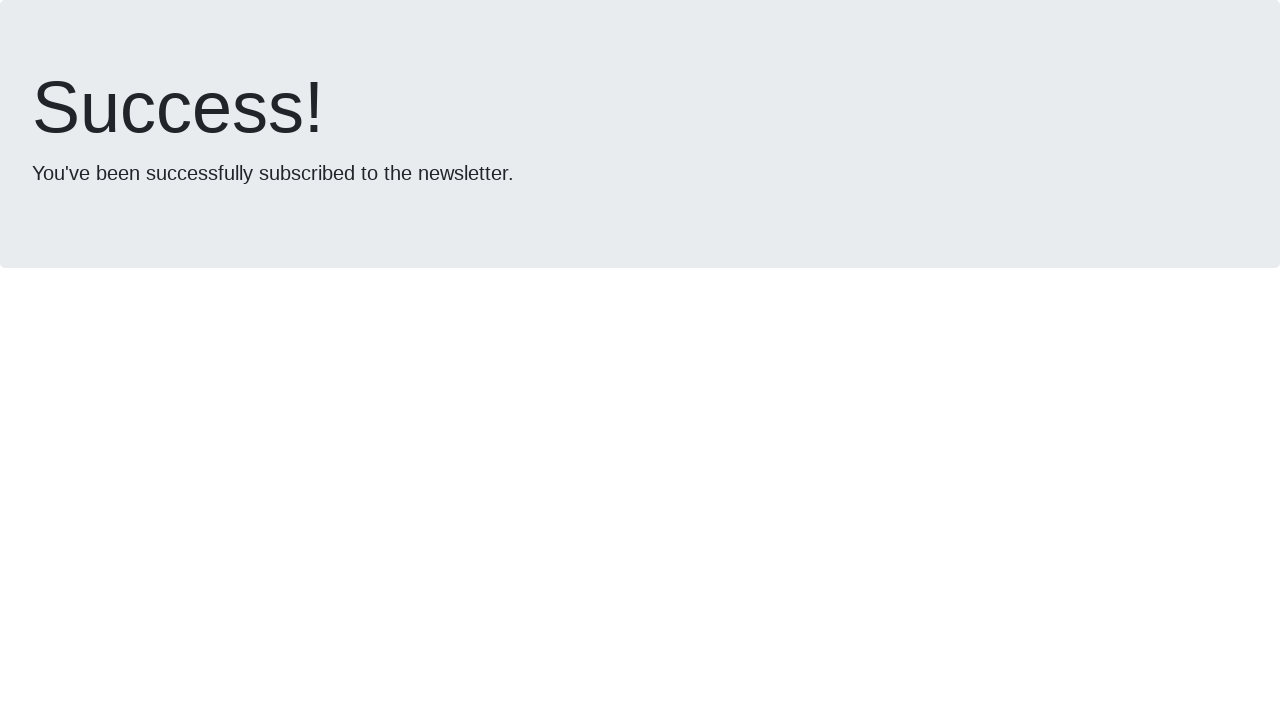

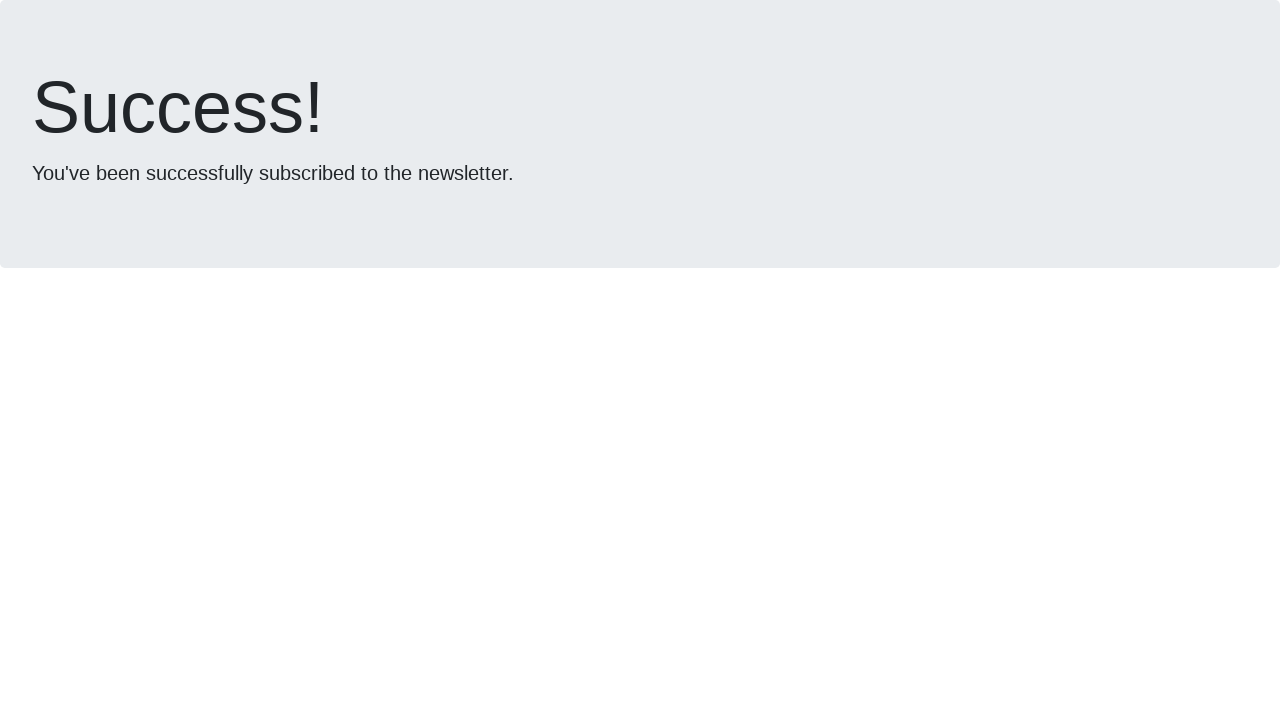